Tests handling of JavaScript prompt dialog by clicking a button that triggers a prompt and entering text before accepting

Starting URL: https://the-internet.herokuapp.com/javascript_alerts

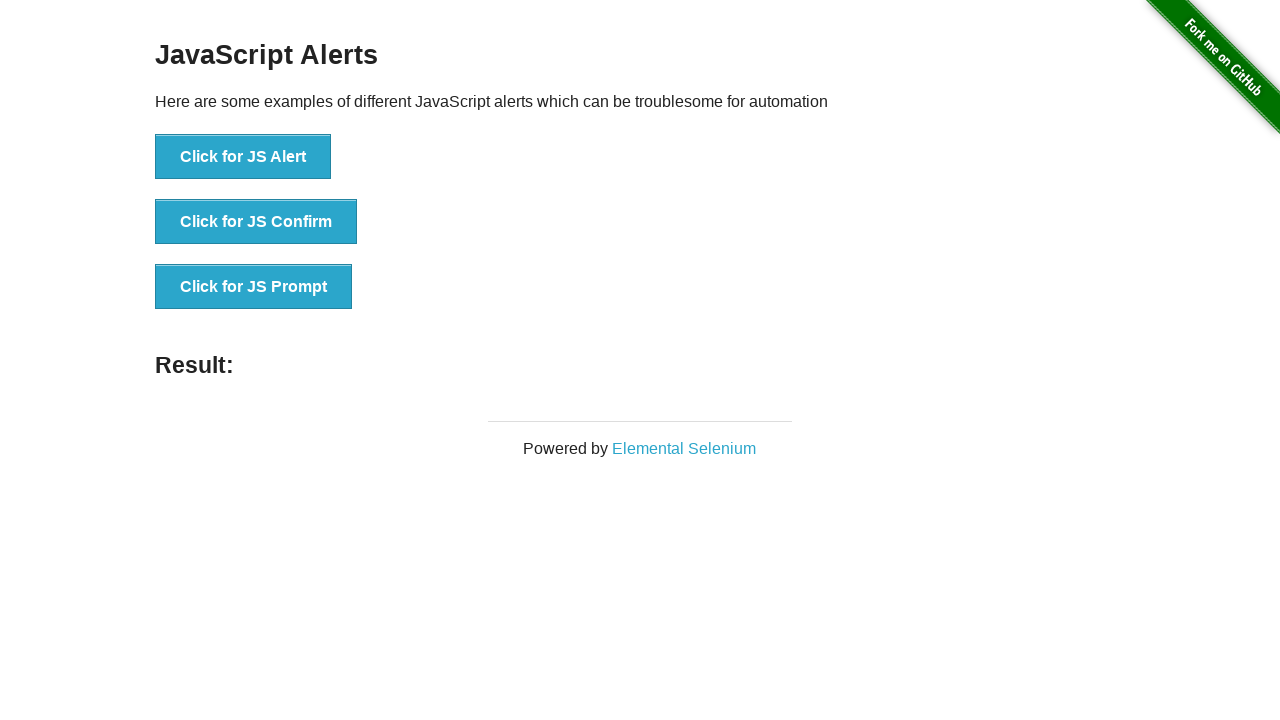

Dialog message verified to contain 'I am a JS prompt'
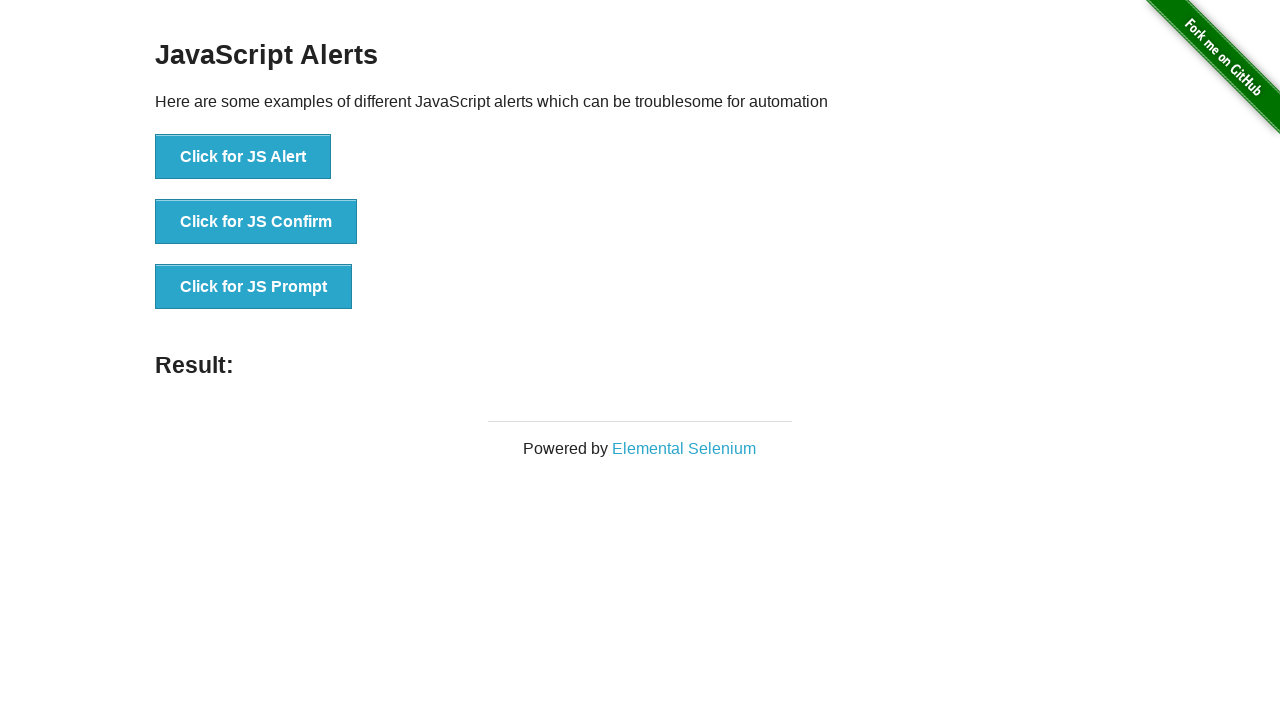

Clicked button to trigger JavaScript prompt dialog at (254, 287) on xpath=//button[normalize-space()='Click for JS Prompt']
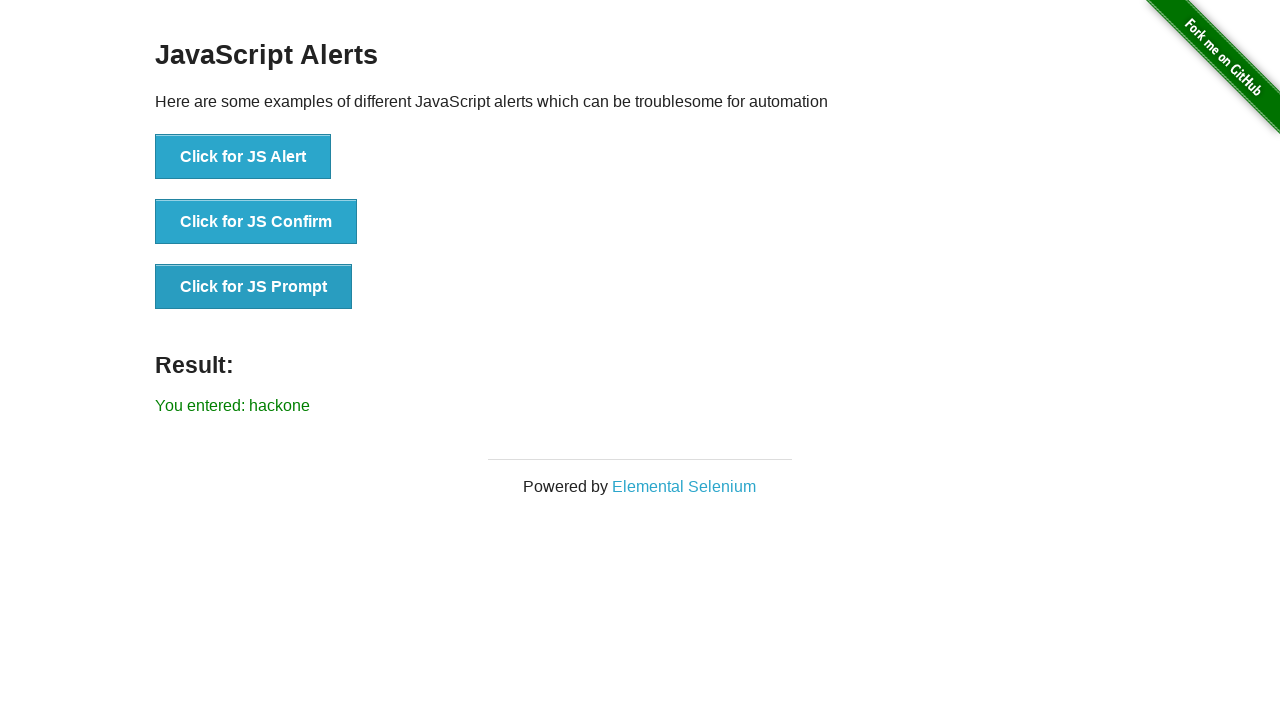

Waited 1000ms for dialog handling to complete
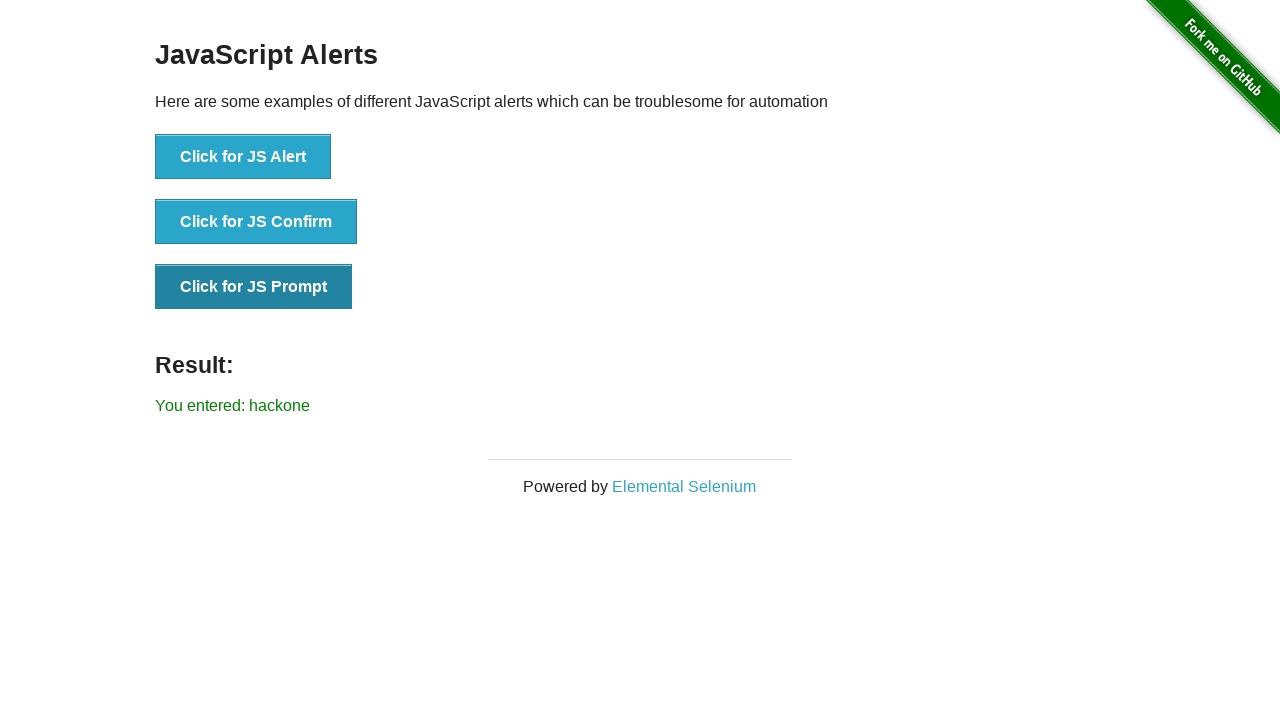

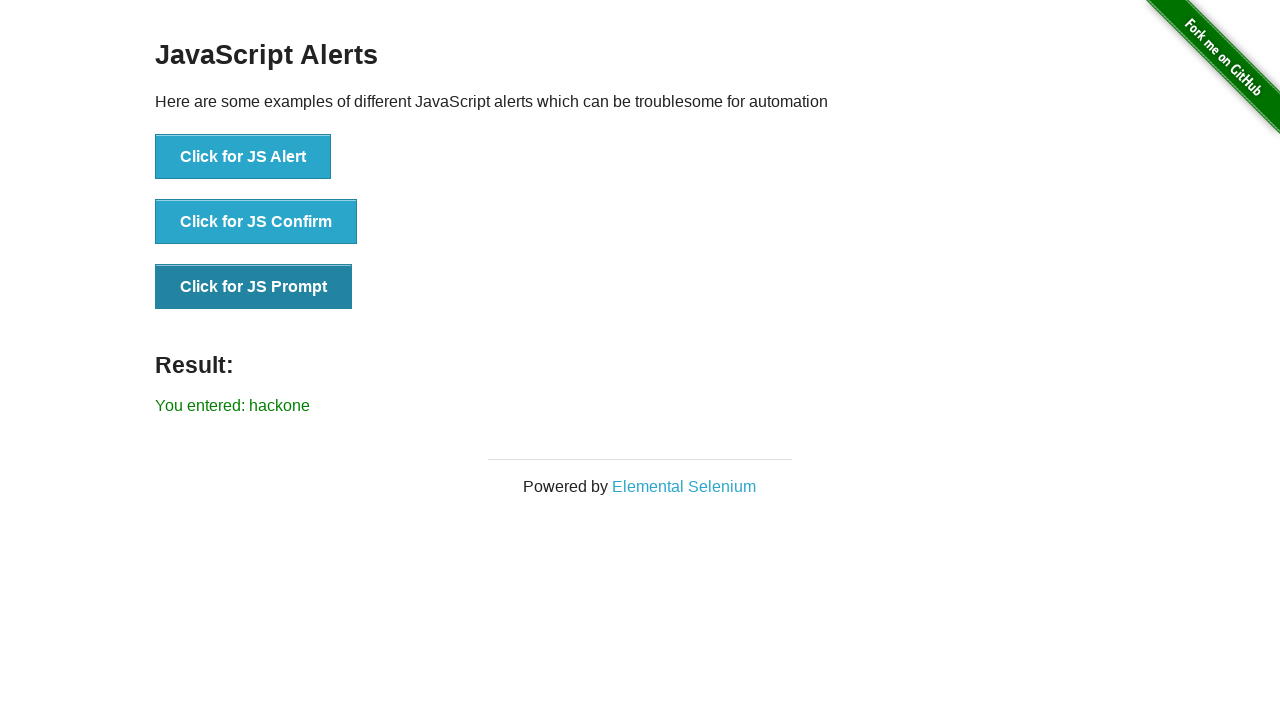